Tests key press detection functionality by sending an ENTER key press and verifying the result message

Starting URL: http://the-internet.herokuapp.com/key_presses

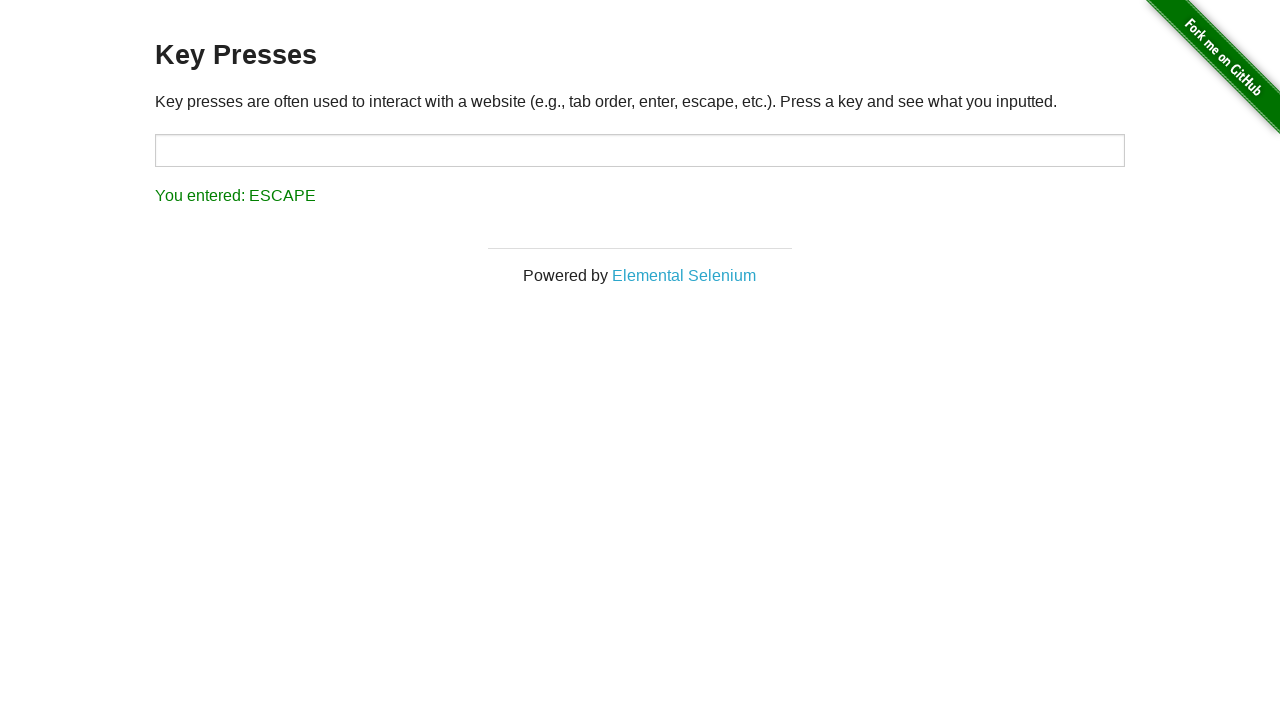

Pressed ENTER key
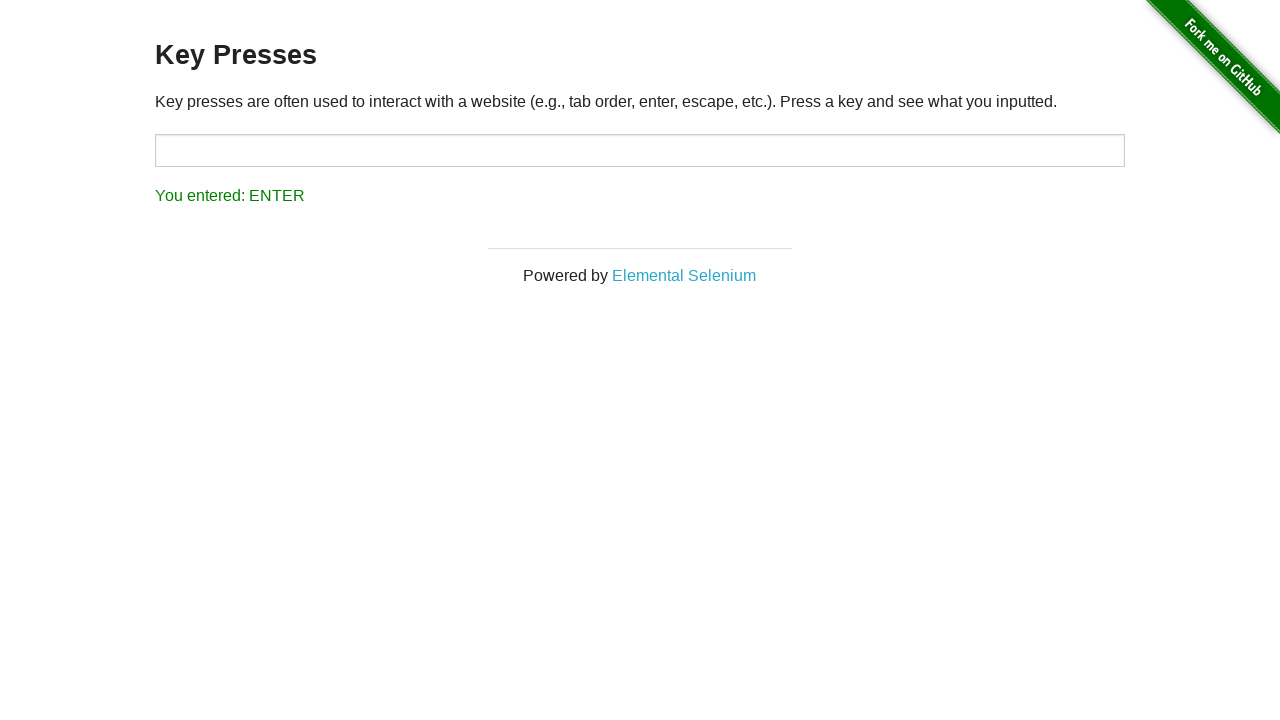

Result message appeared
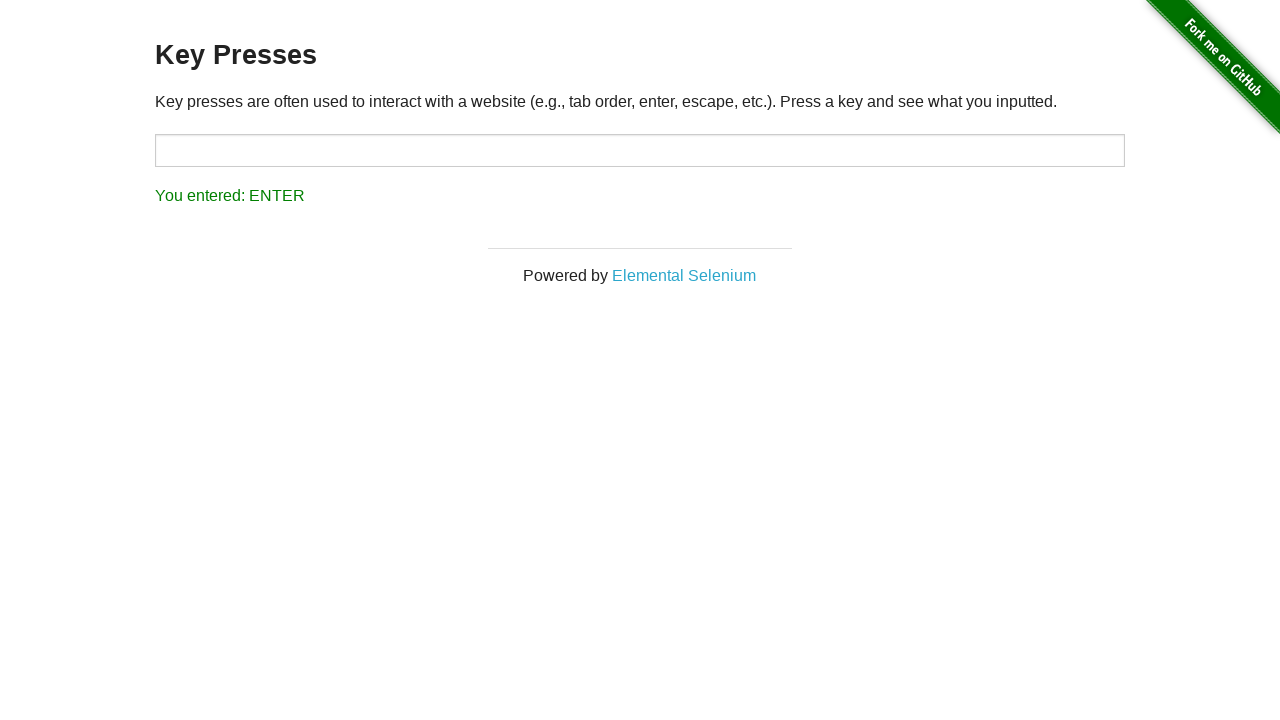

Retrieved result message text
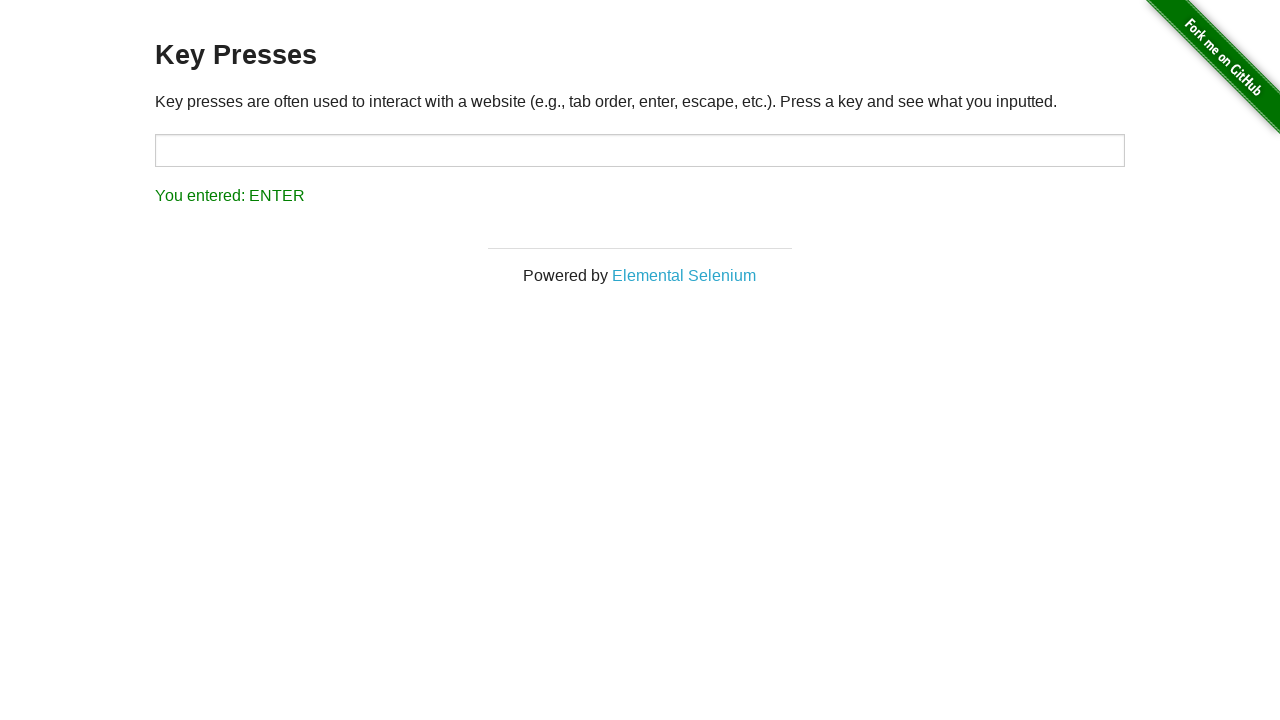

Verified result message matches expected text 'You entered: ENTER'
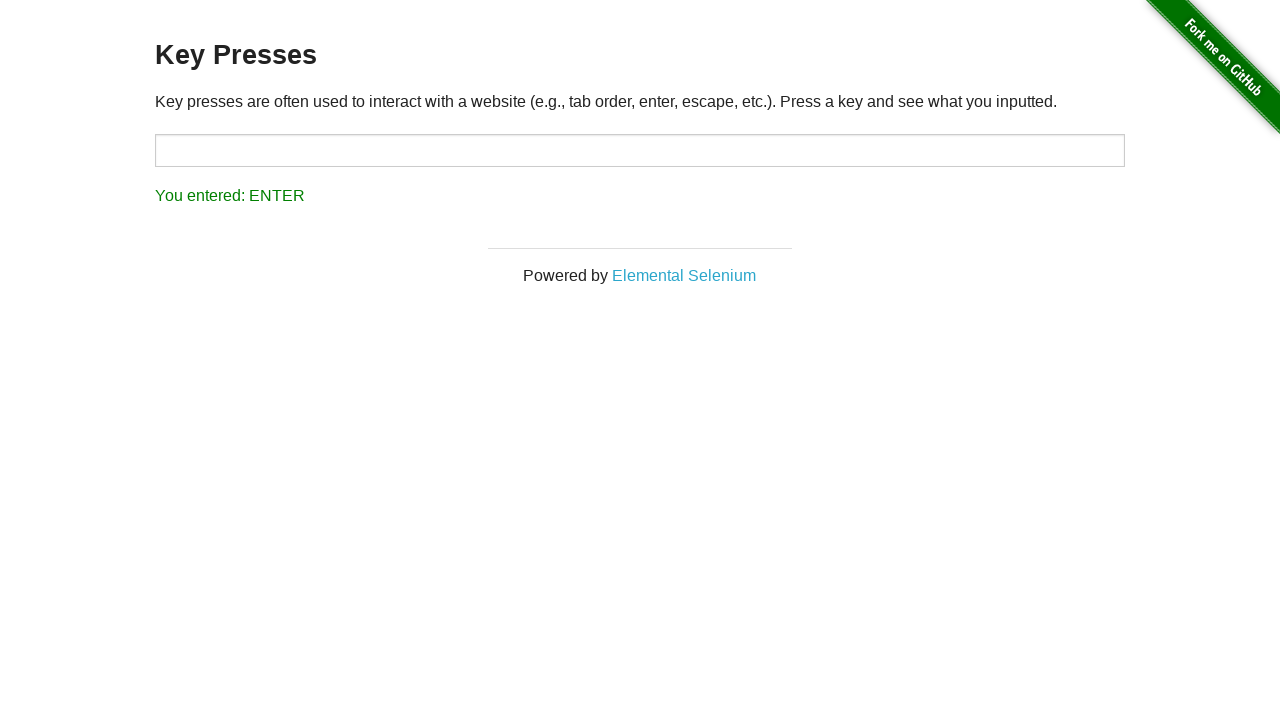

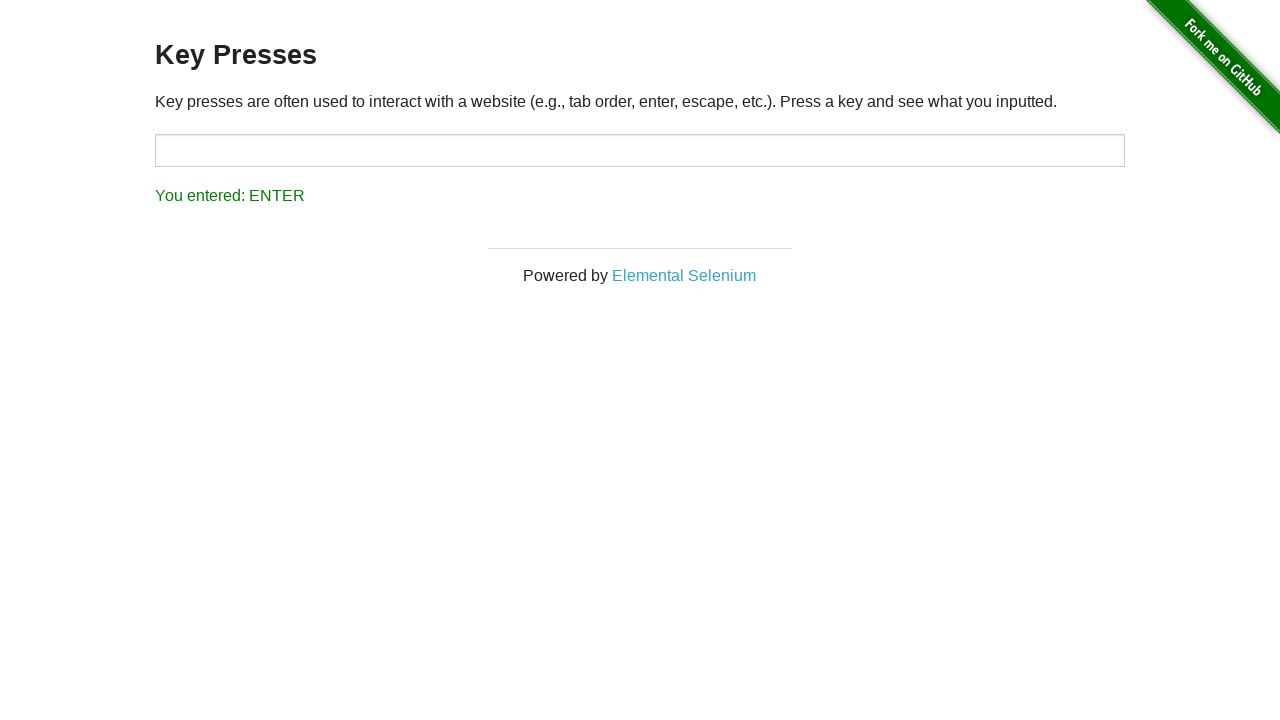